Tests moving mouse by offset from current pointer location

Starting URL: https://selenium.dev/selenium/web/mouse_interaction.html

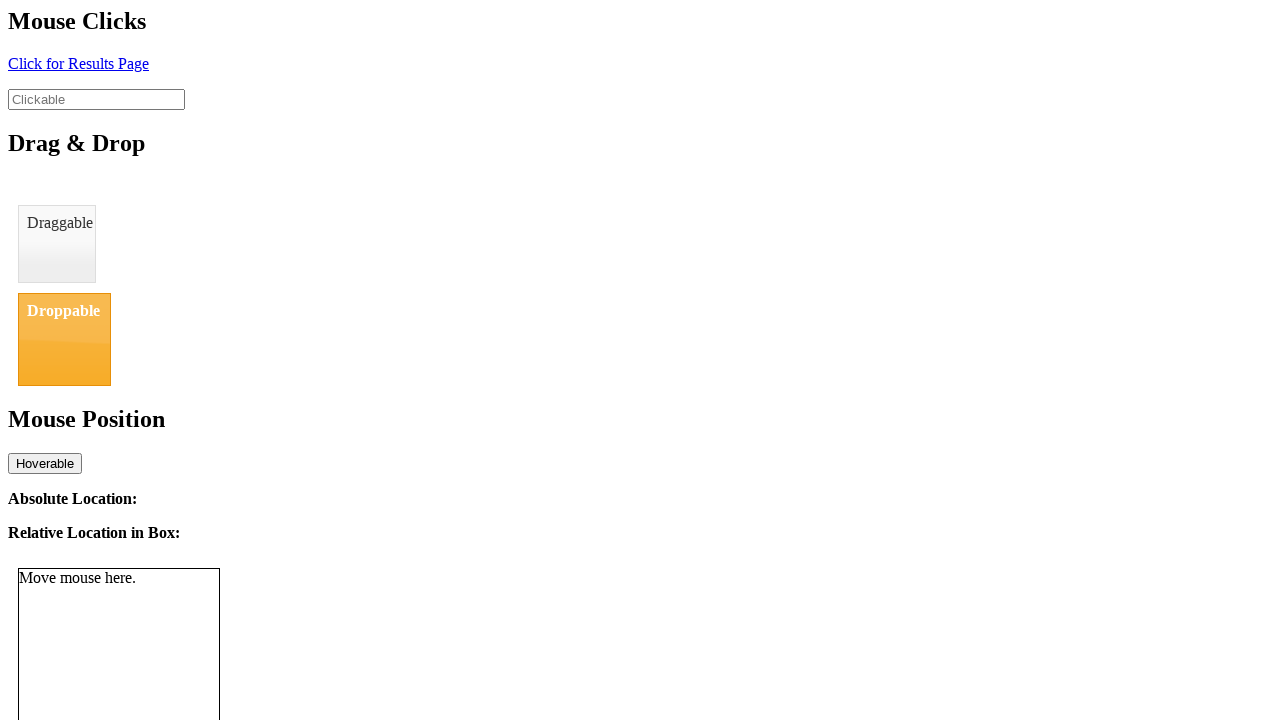

Moved mouse to initial position (8, 12) at (8, 12)
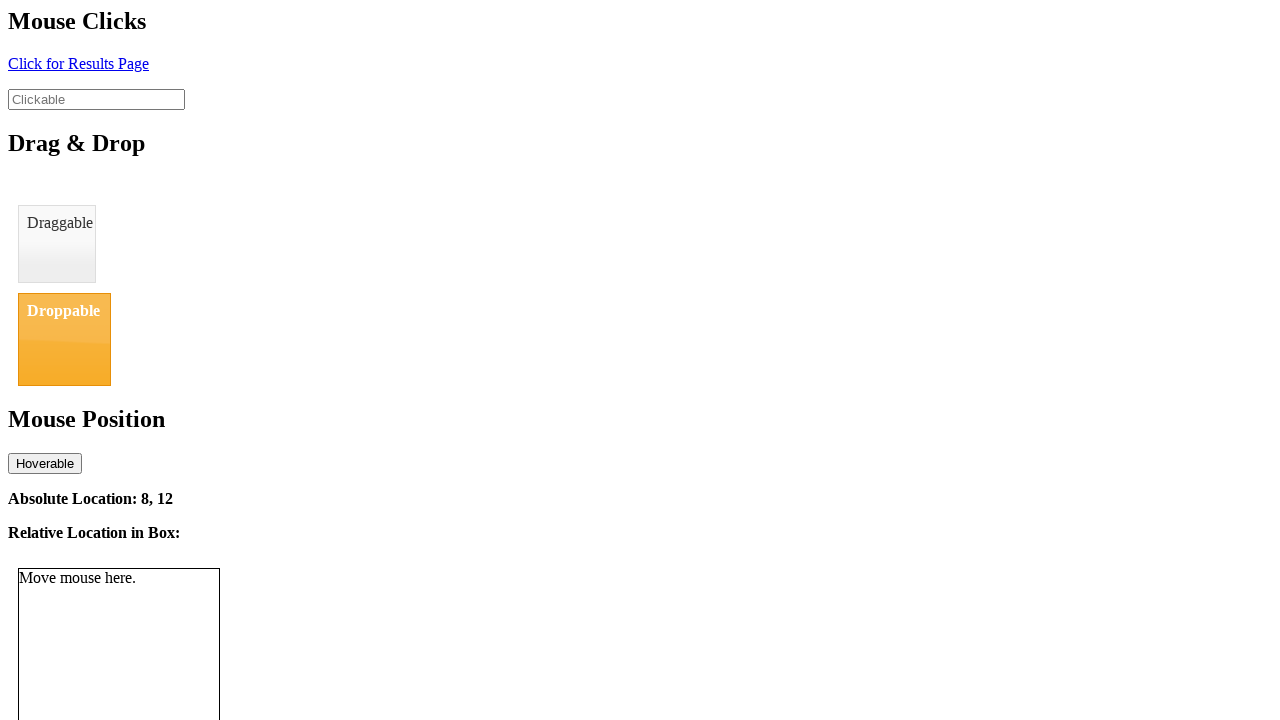

Moved mouse by offset from current position to (21, 27) at (21, 27)
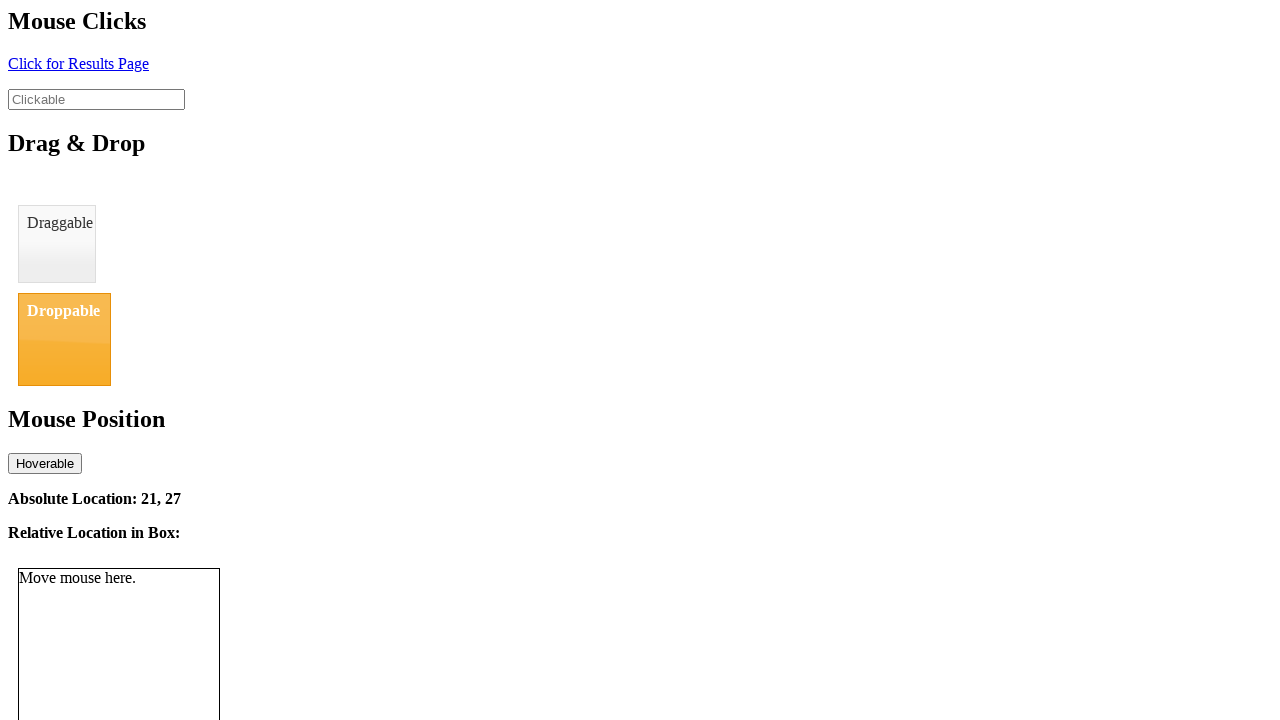

Absolute location element loaded
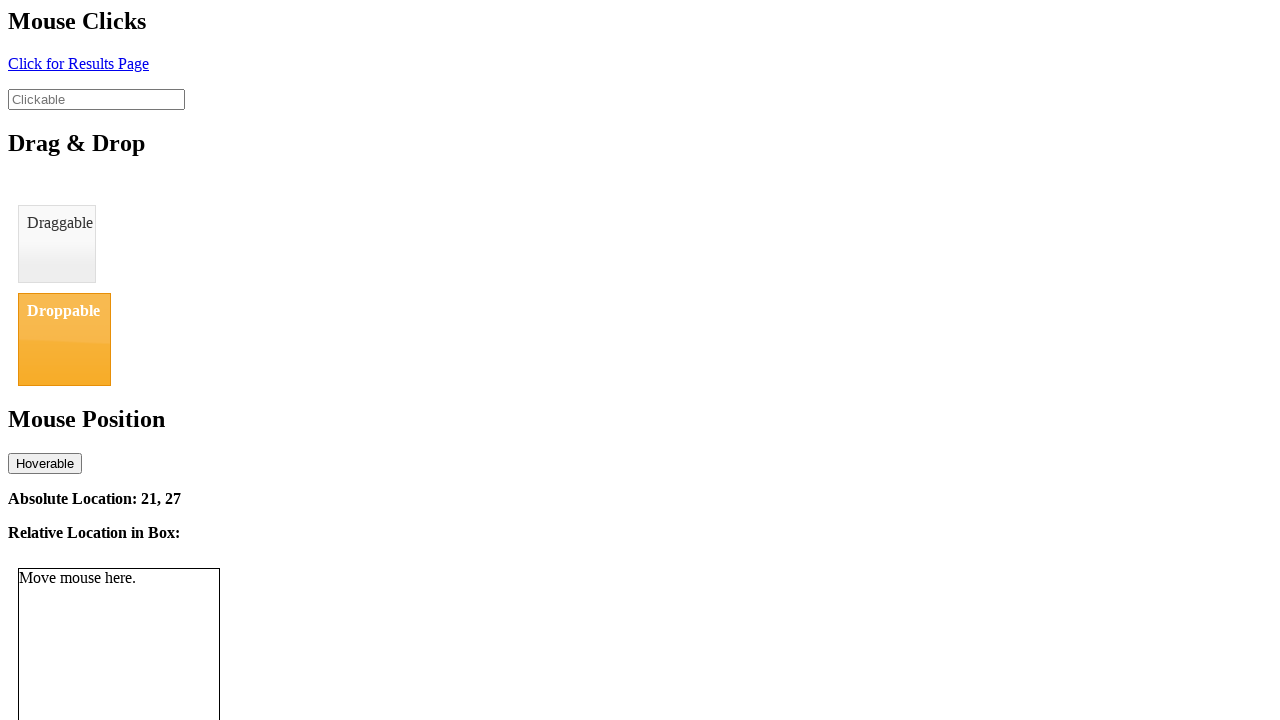

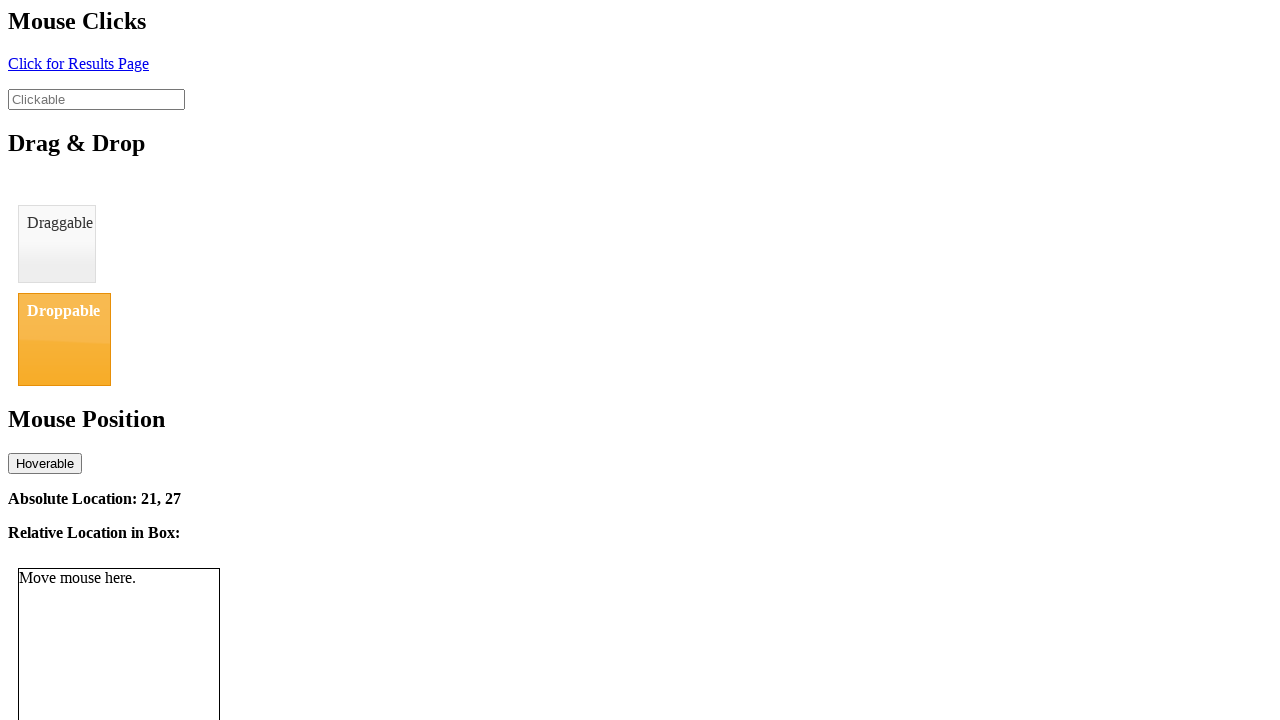